Navigates to the Walla news website homepage and waits for the page to load

Starting URL: http://www.walla.co.il

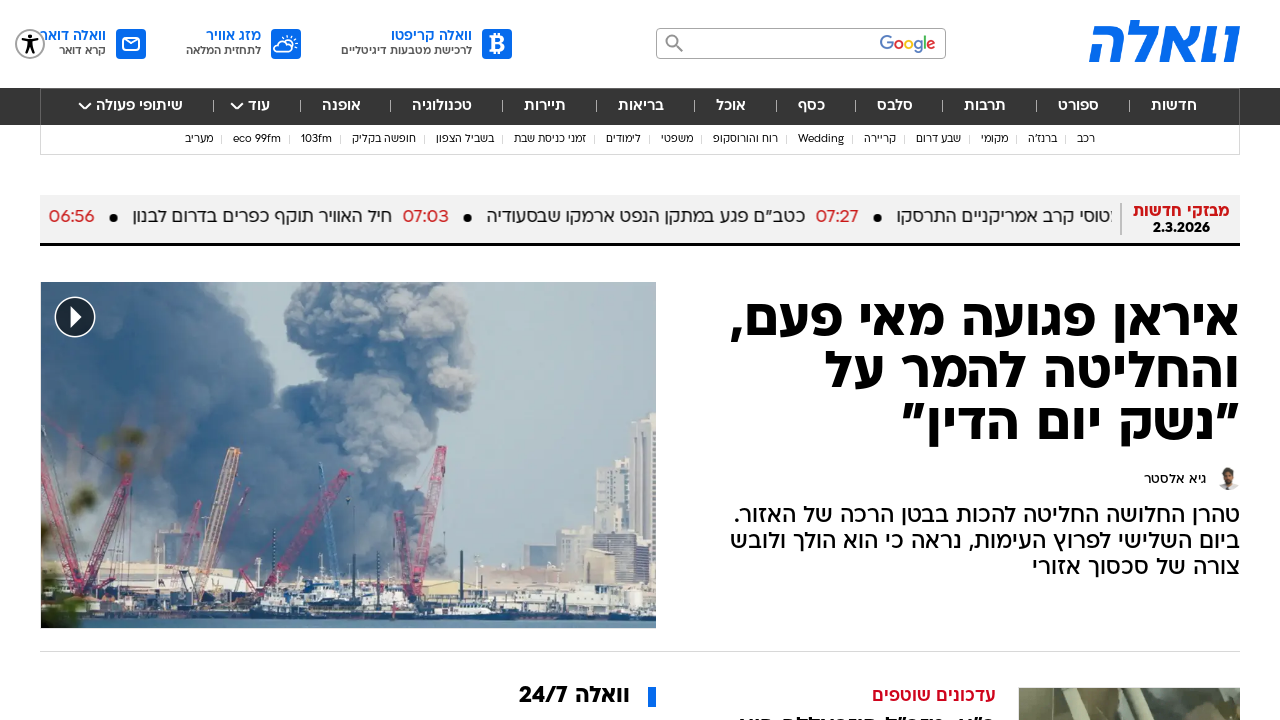

Walla news website homepage loaded (DOM content ready)
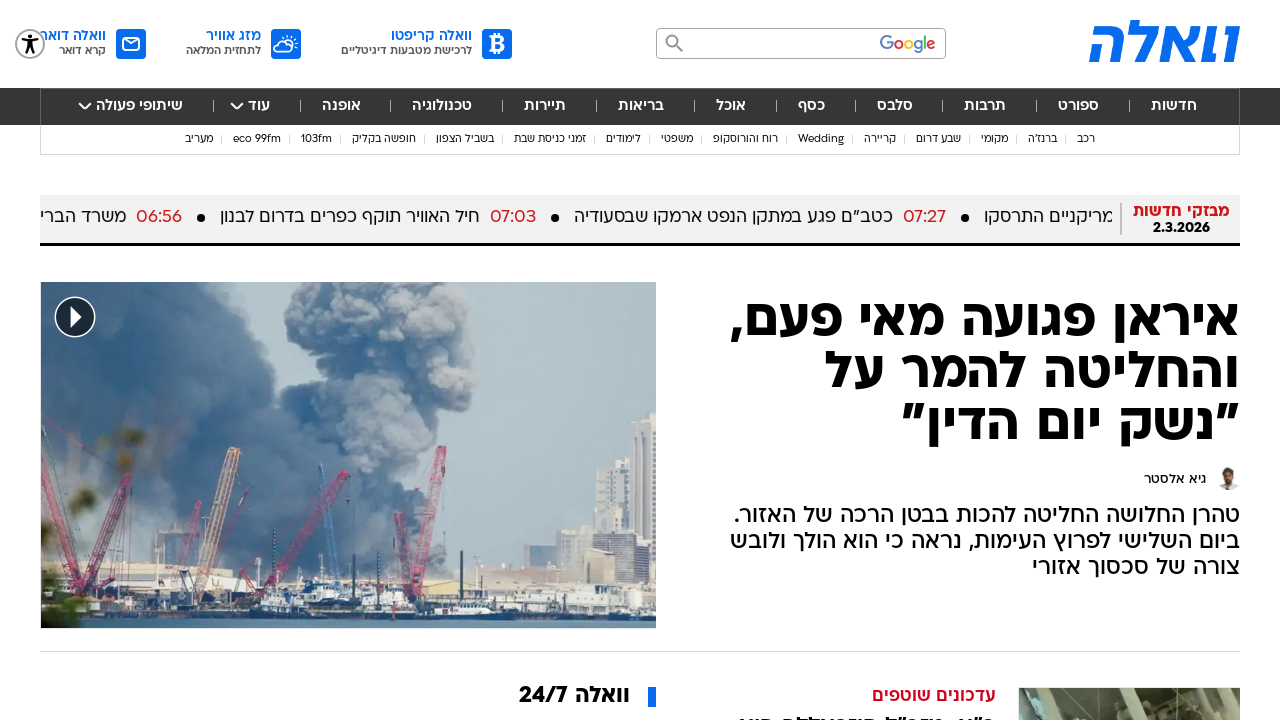

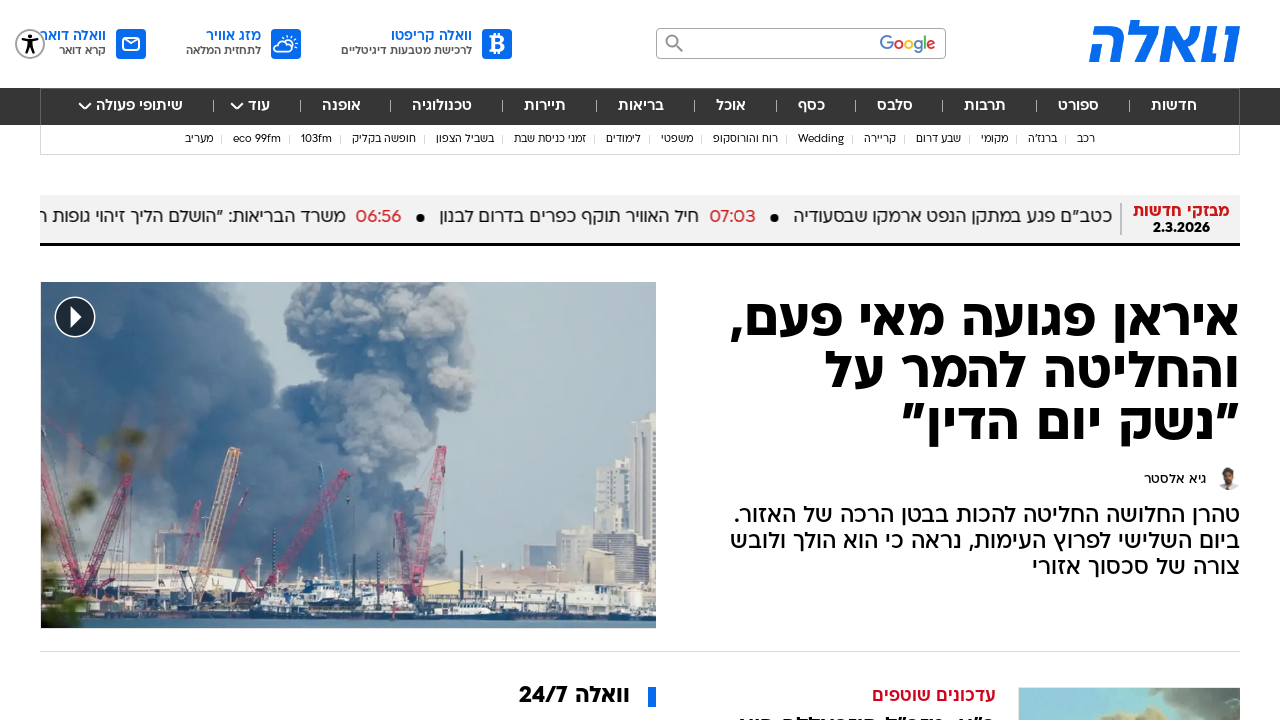